Tests iframe interaction by switching to an iframe, clearing text content, and entering new text in a rich text editor

Starting URL: https://the-internet.herokuapp.com/iframe

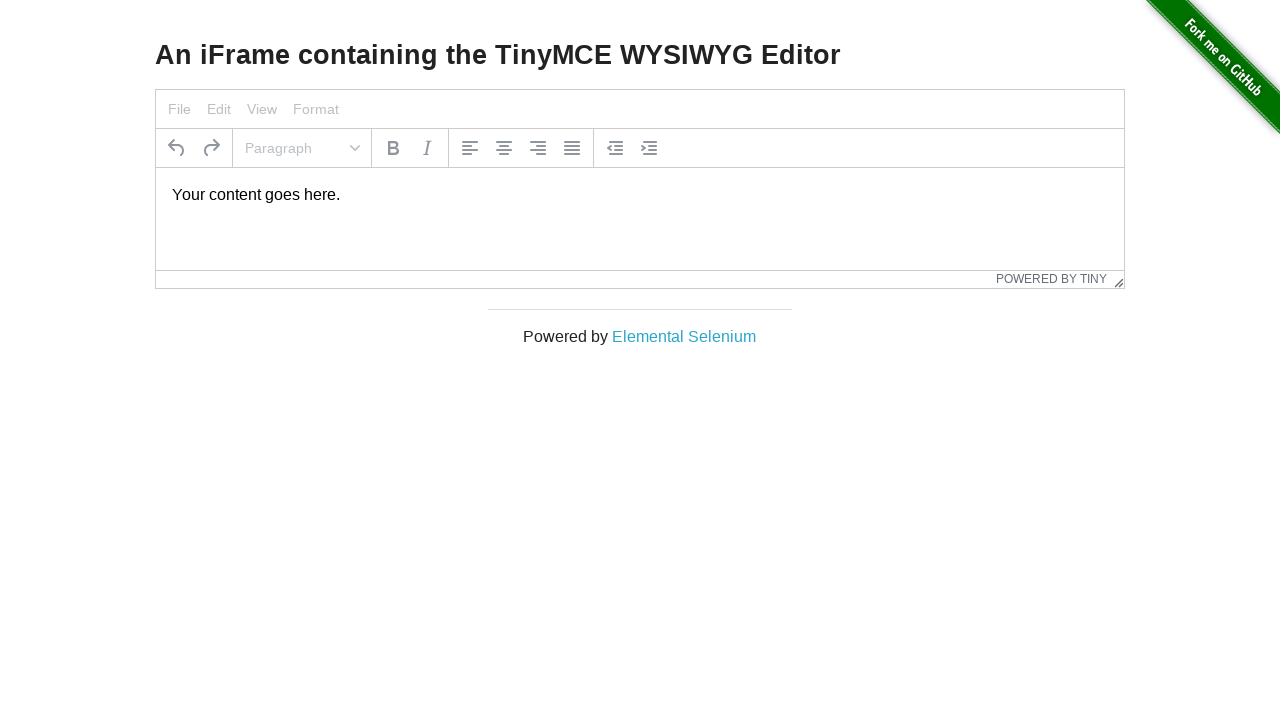

Located iframe with ID 'mce_0_ifr' containing text editor on button.tox-notification__dismiss
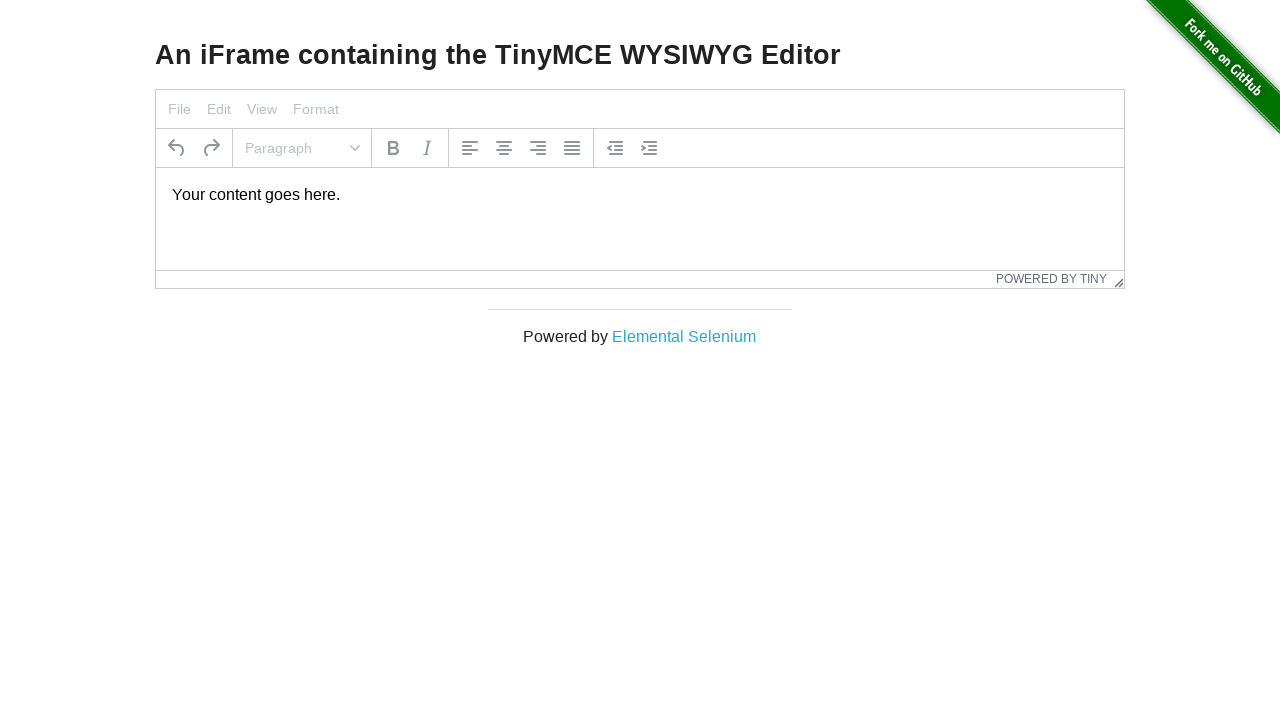

Clicked on tinymce editor element to focus it at (640, 195) on #mce_0_ifr >> internal:control=enter-frame >> #tinymce
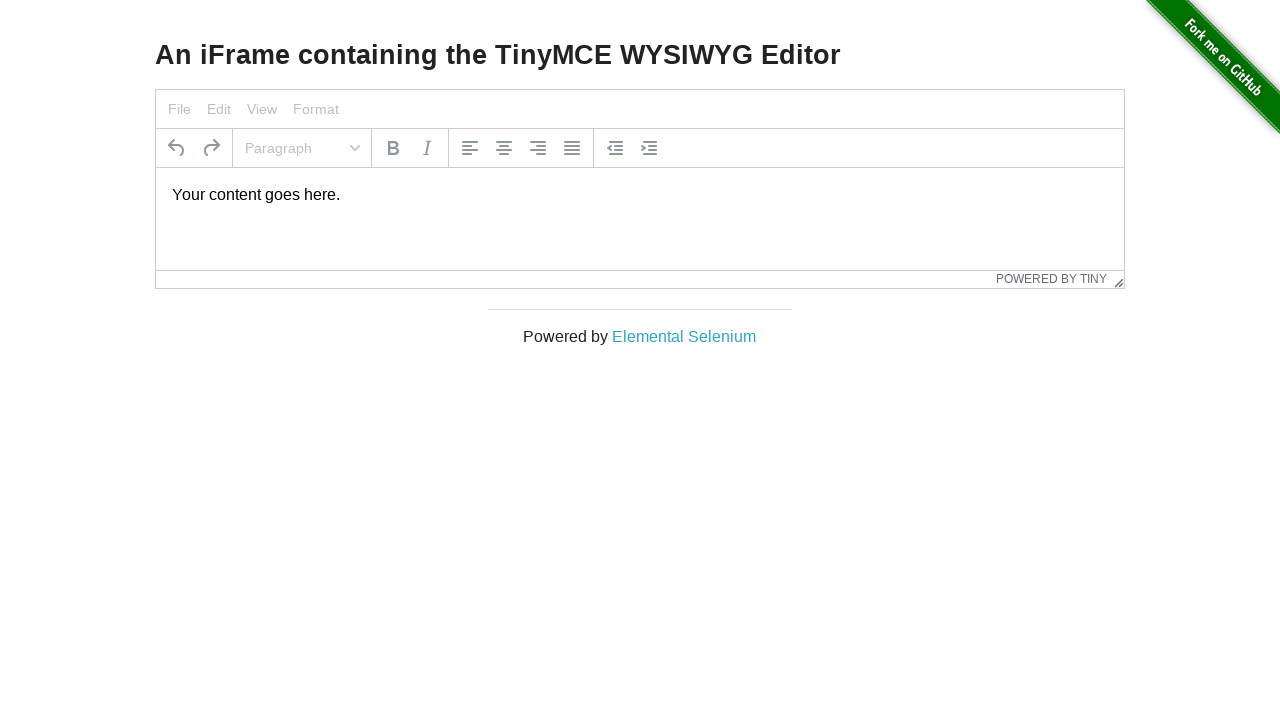

Selected all text in editor using Ctrl+A on #mce_0_ifr >> internal:control=enter-frame >> #tinymce
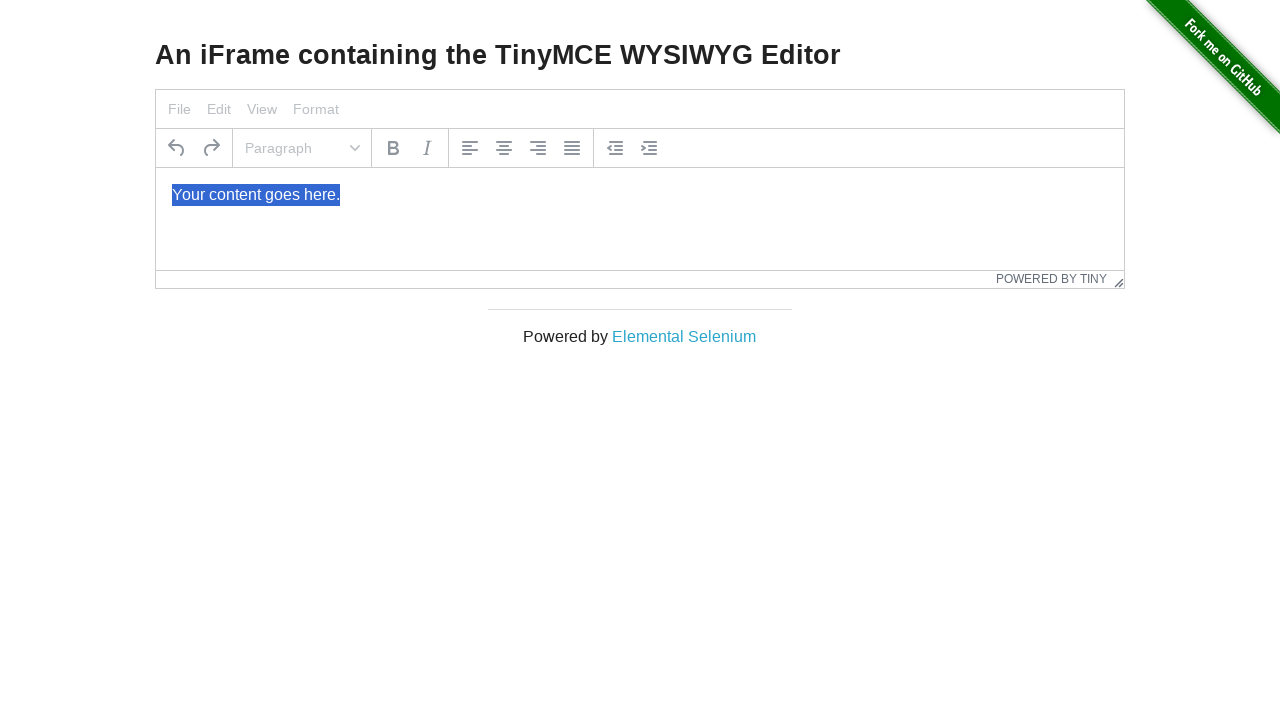

Deleted all selected text from editor on #mce_0_ifr >> internal:control=enter-frame >> #tinymce
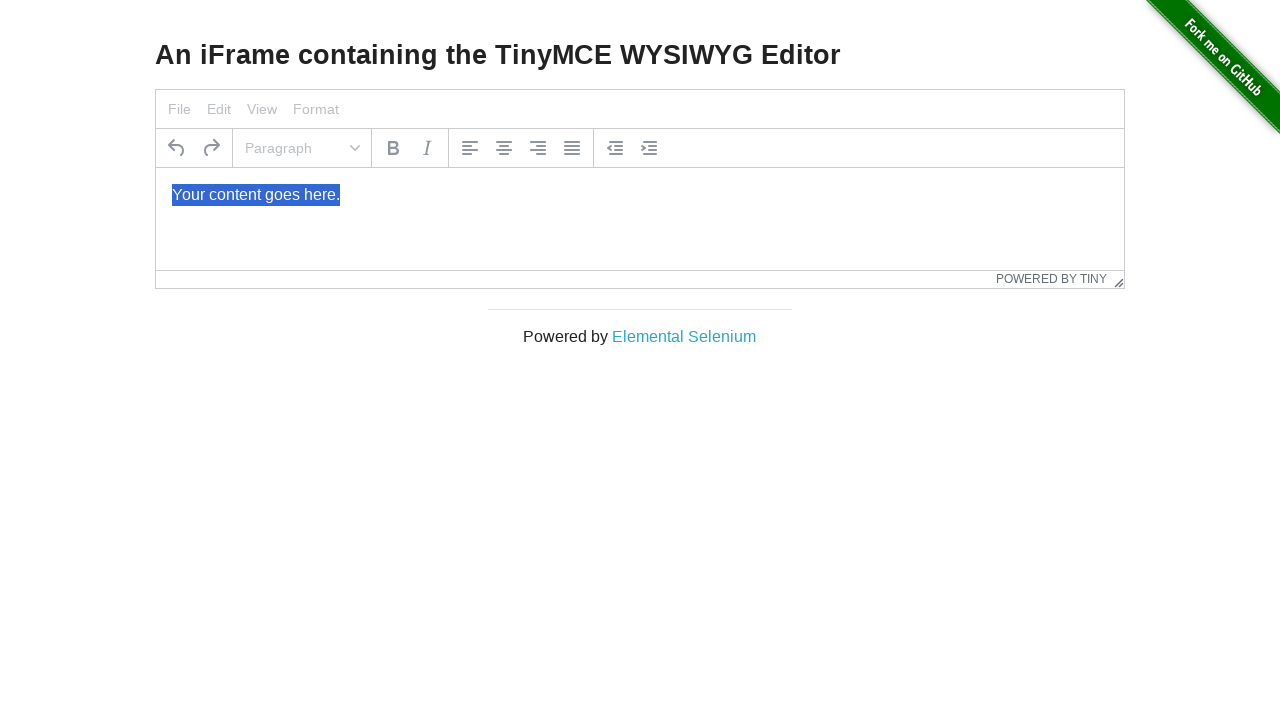

Entered new text 'Hola Mundo' in the rich text editor on #mce_0_ifr >> internal:control=enter-frame >> #tinymce
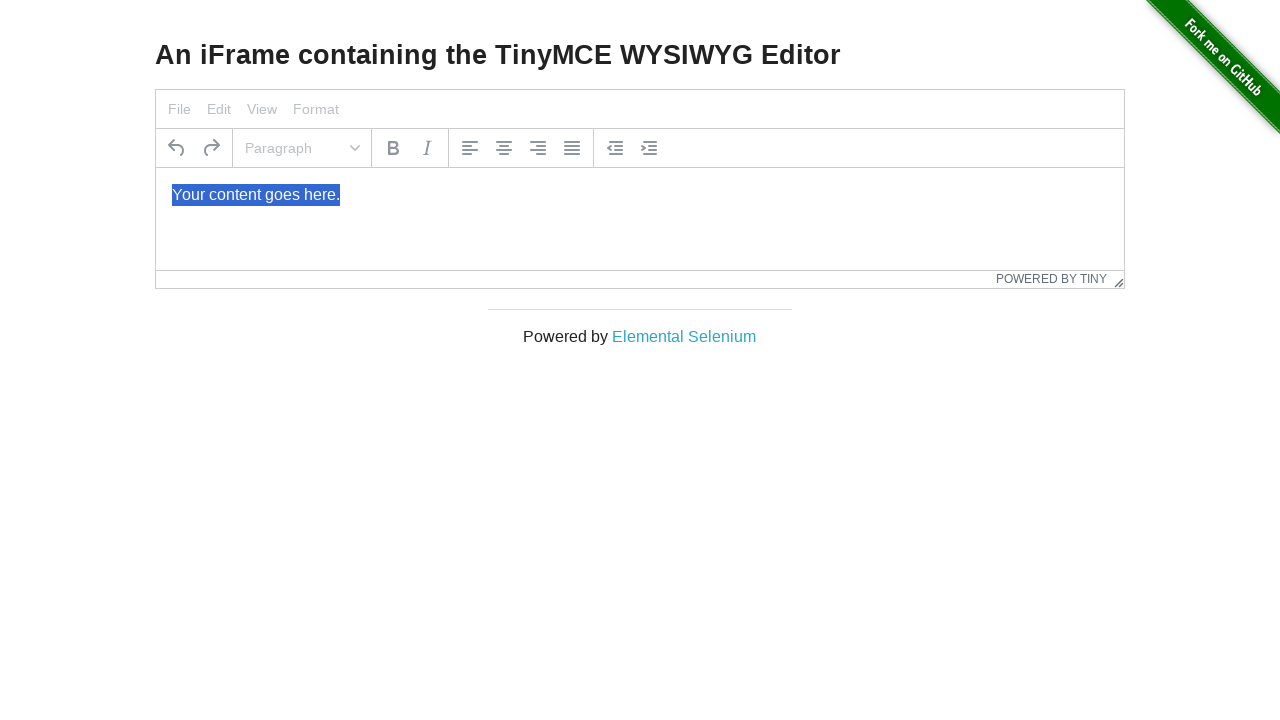

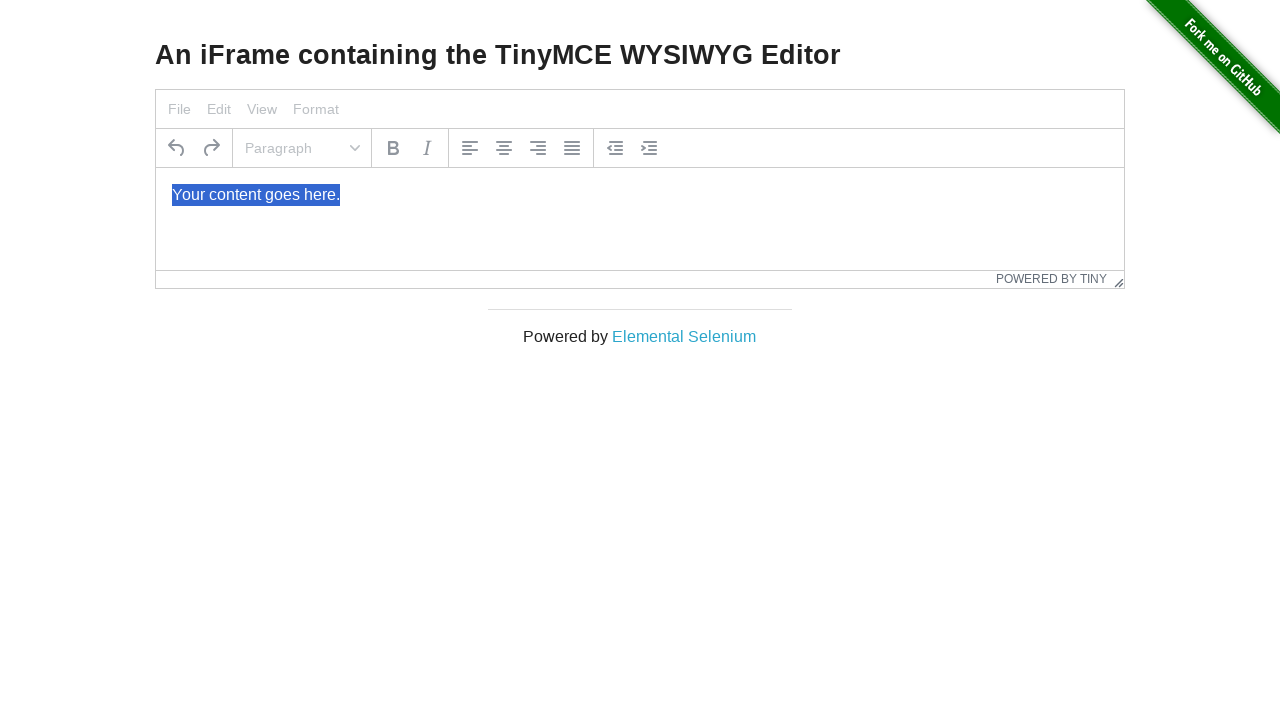